Tests the Greet-A-Cat page displays the greeting message

Starting URL: https://cs1632.appspot.com//

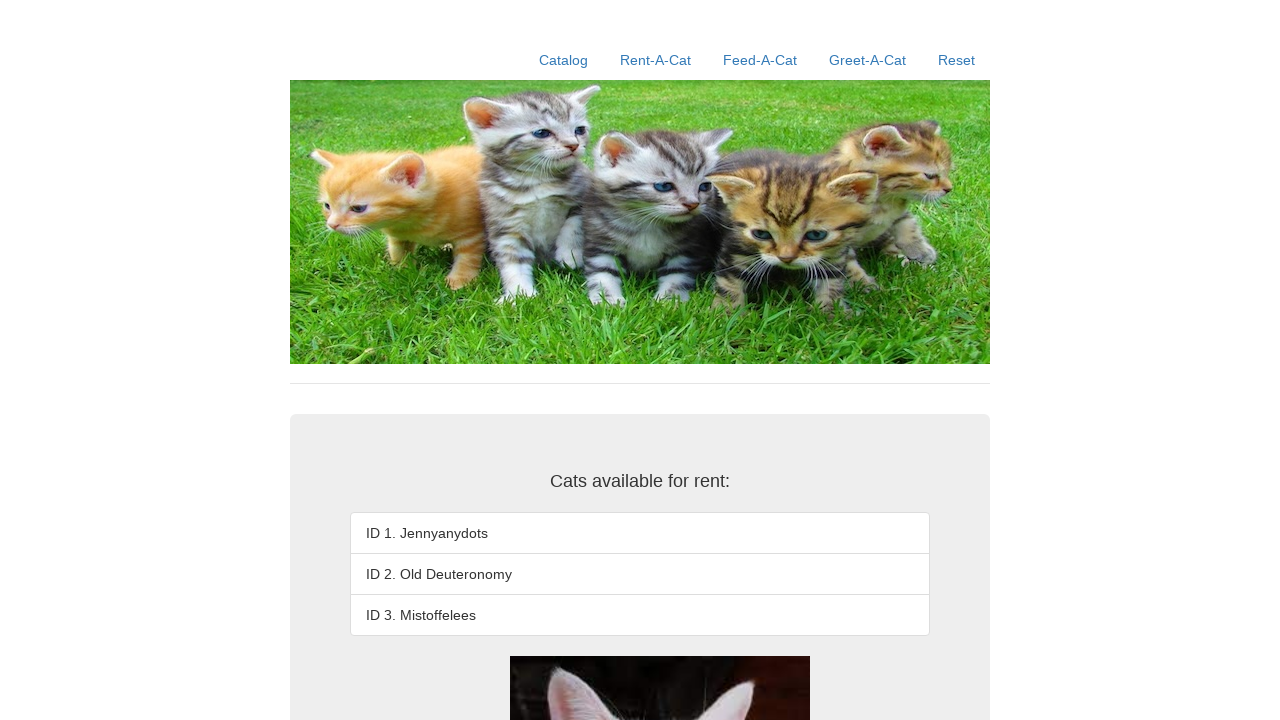

Set cookies to reset cat rental state
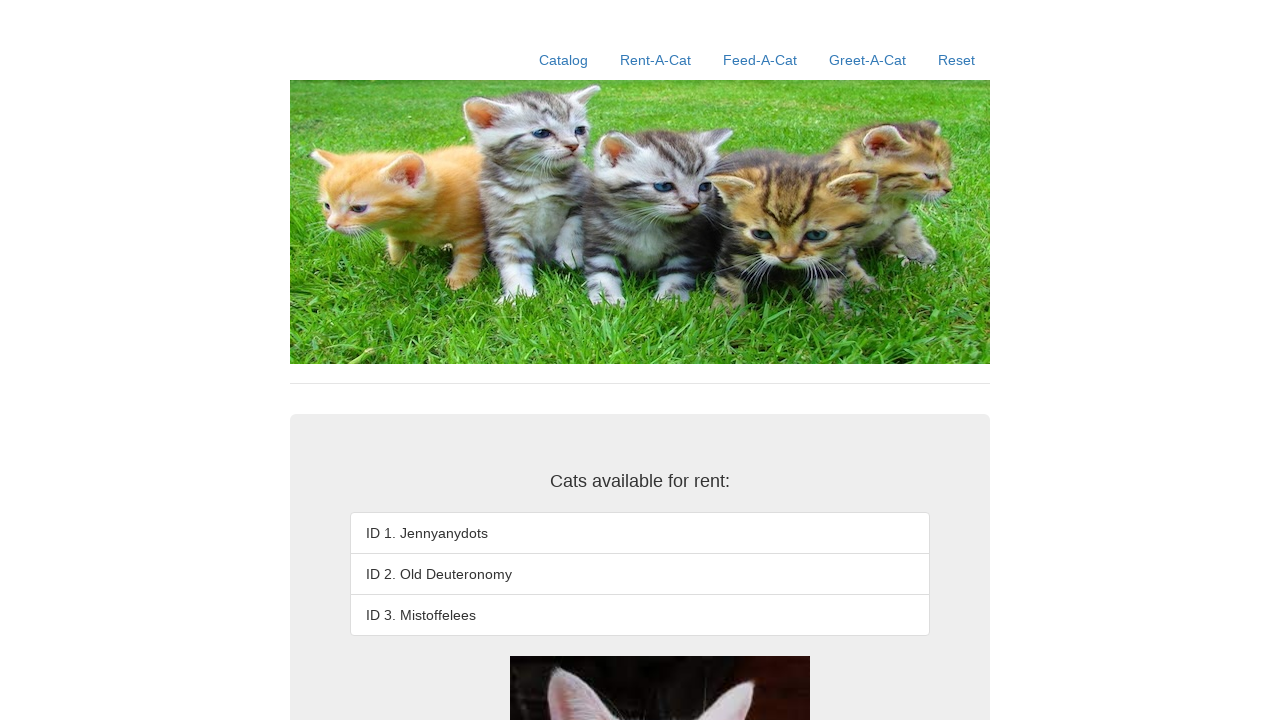

Clicked Greet-A-Cat link at (868, 60) on a:text('Greet-A-Cat')
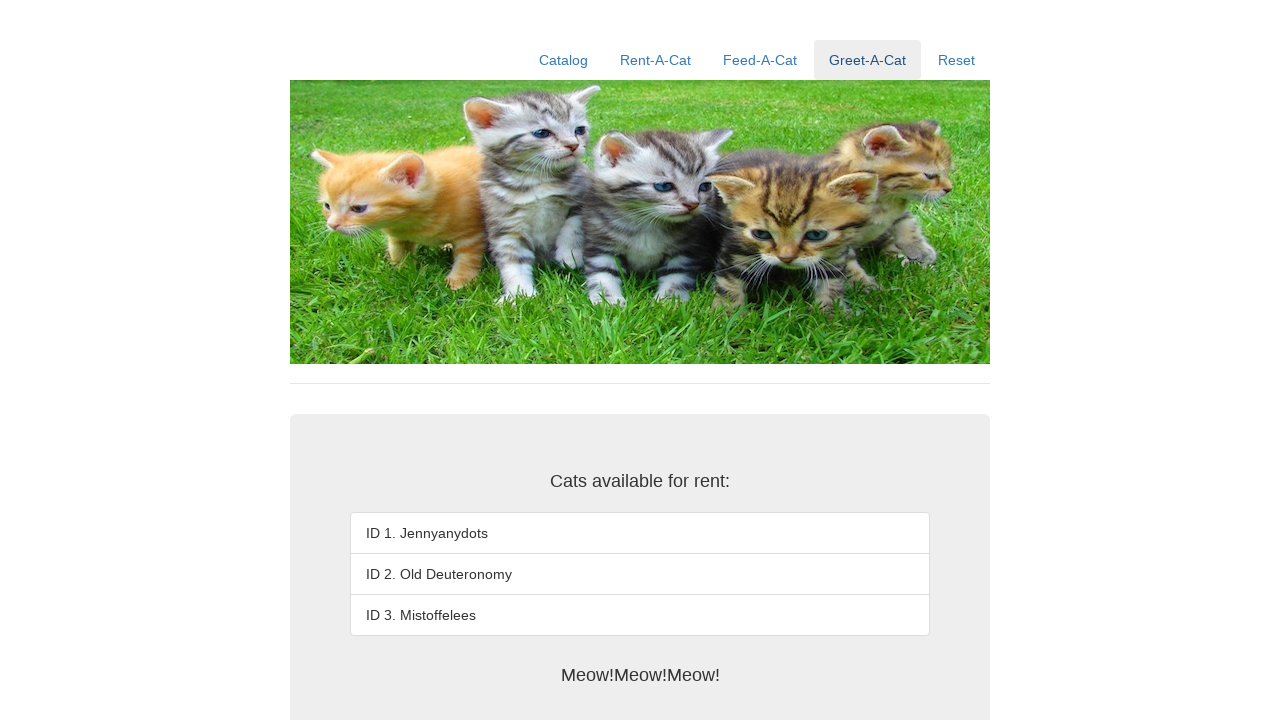

Greeting message displayed on Greet-A-Cat page
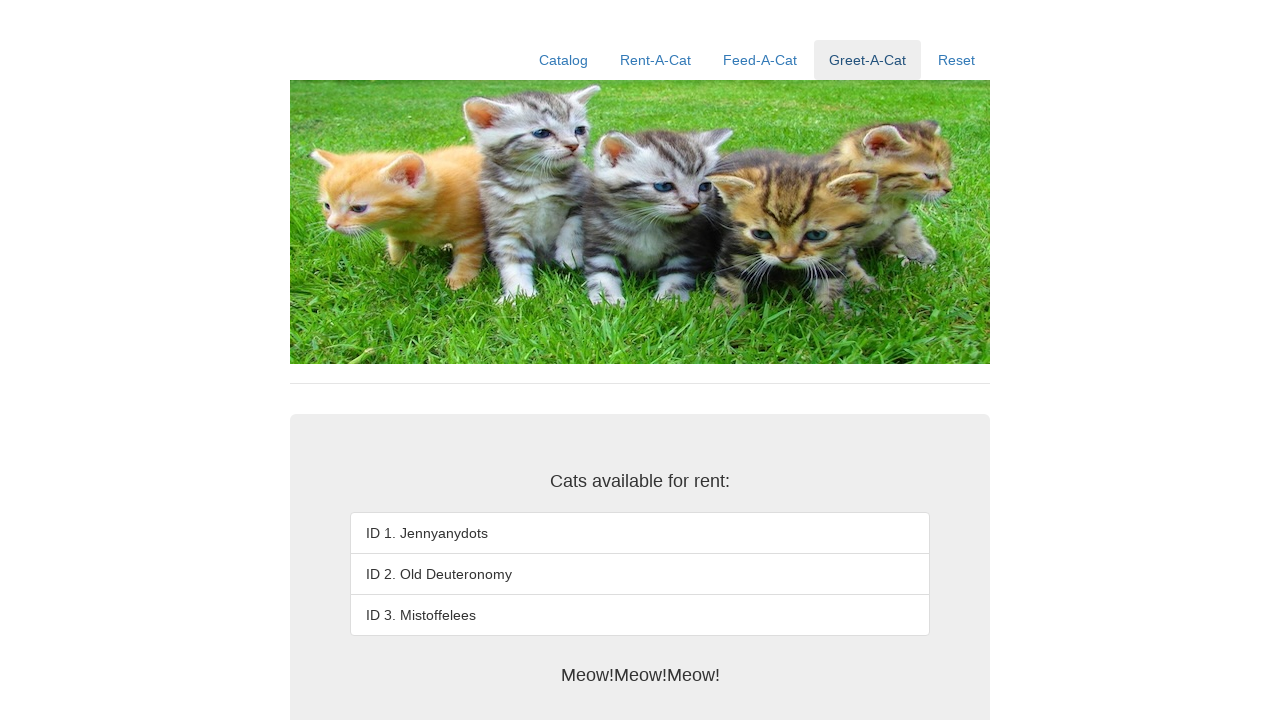

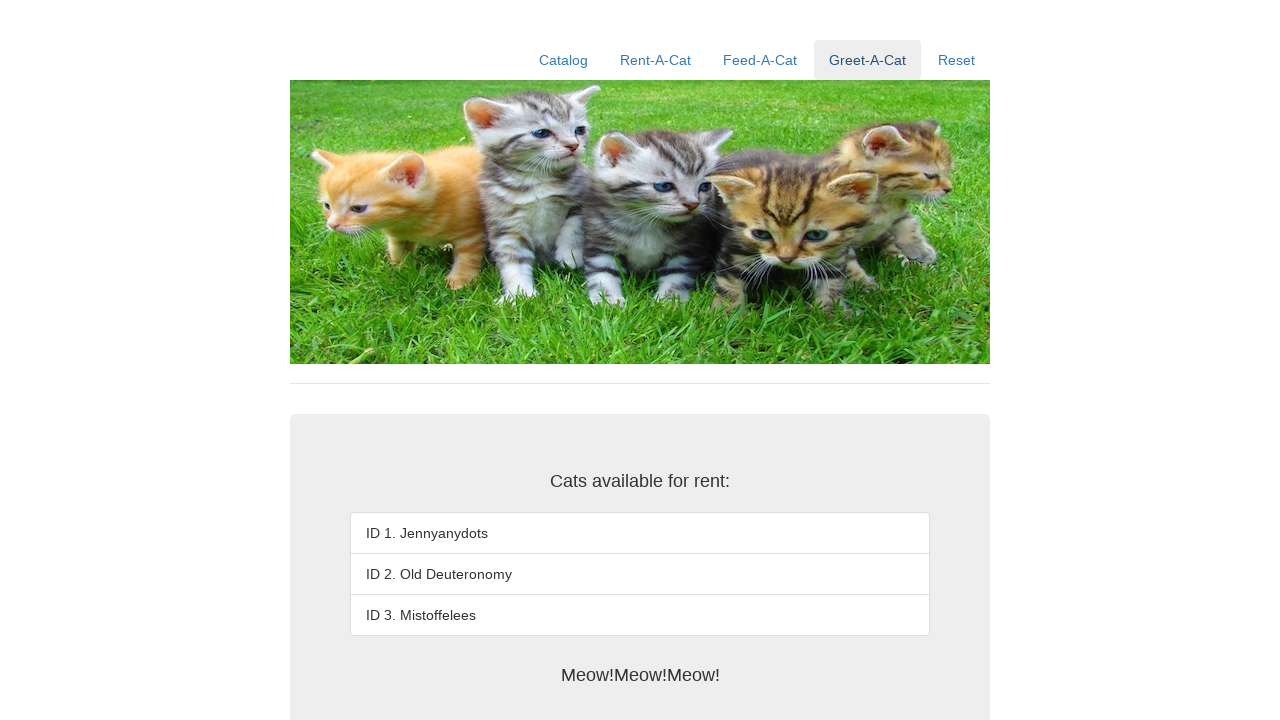